Tests element visibility by checking if email textbox, age radio button, and education textarea are displayed, then interacts with visible elements

Starting URL: https://automationfc.github.io/basic-form/index.html

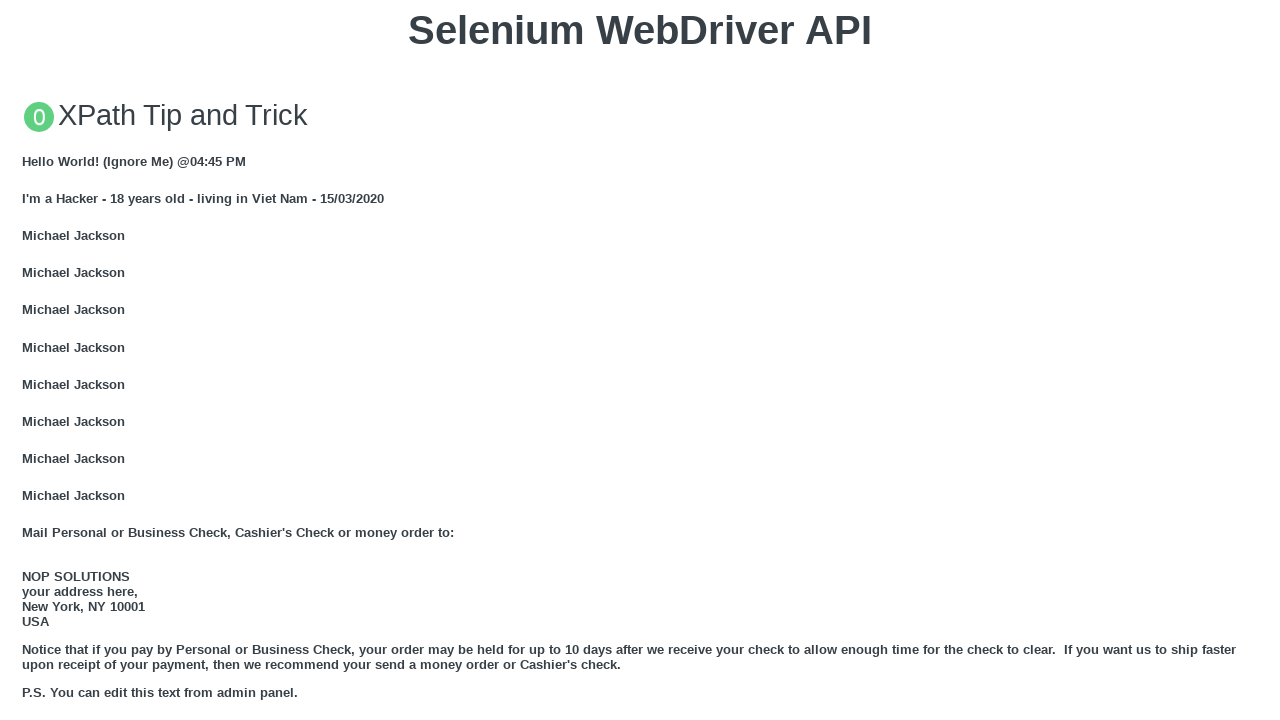

Located email textbox element
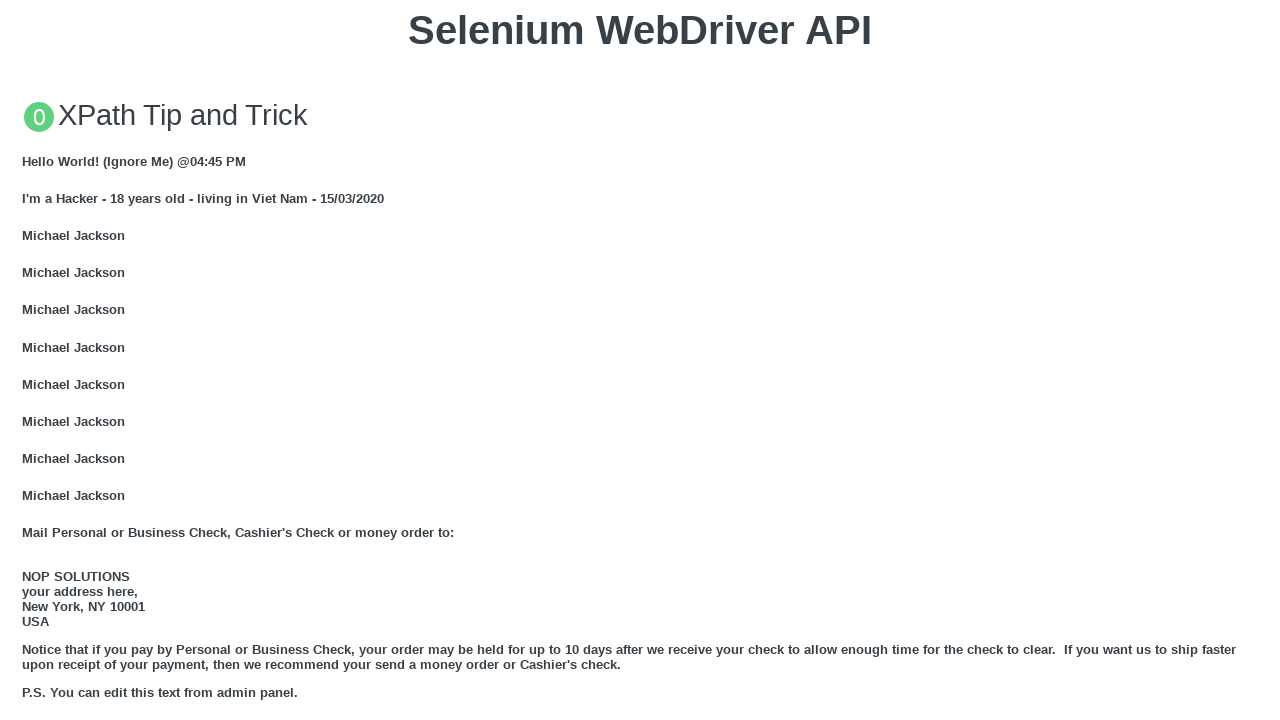

Email textbox is visible
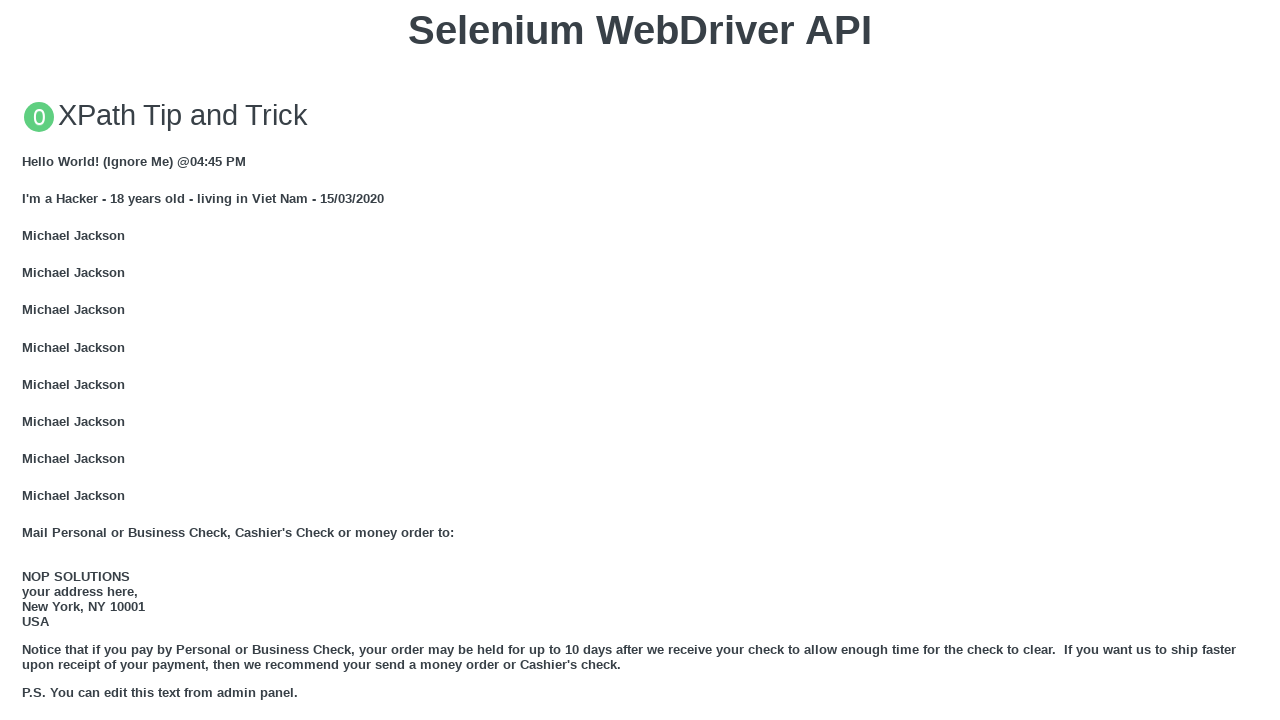

Filled email textbox with 'Automation Testing' on xpath=//input[@id='mail']
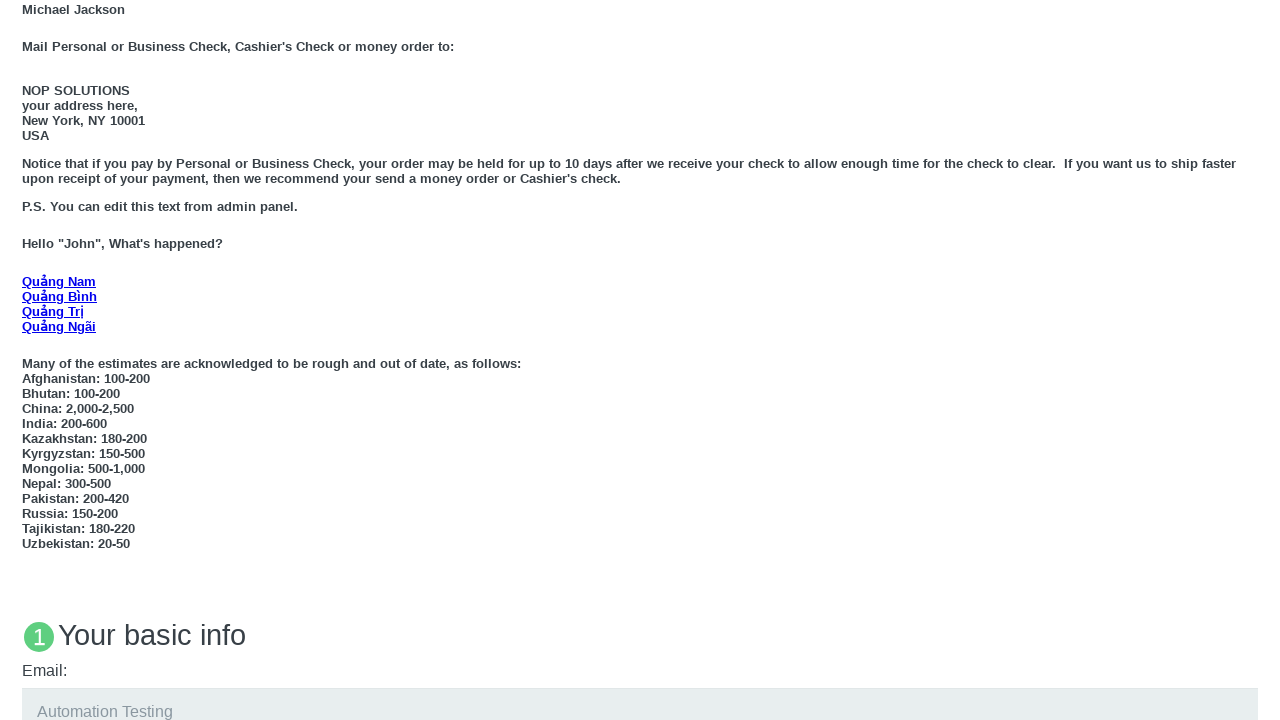

Located age 18 radio button element
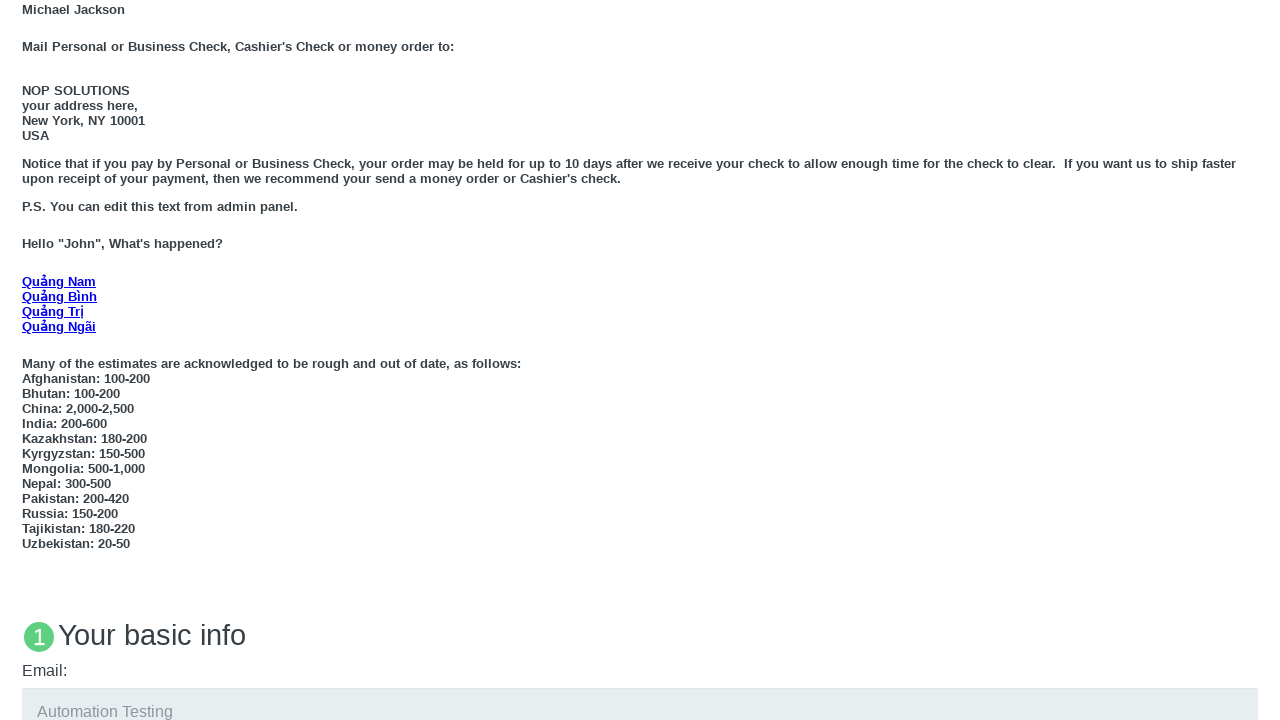

Age 18 radio button is visible
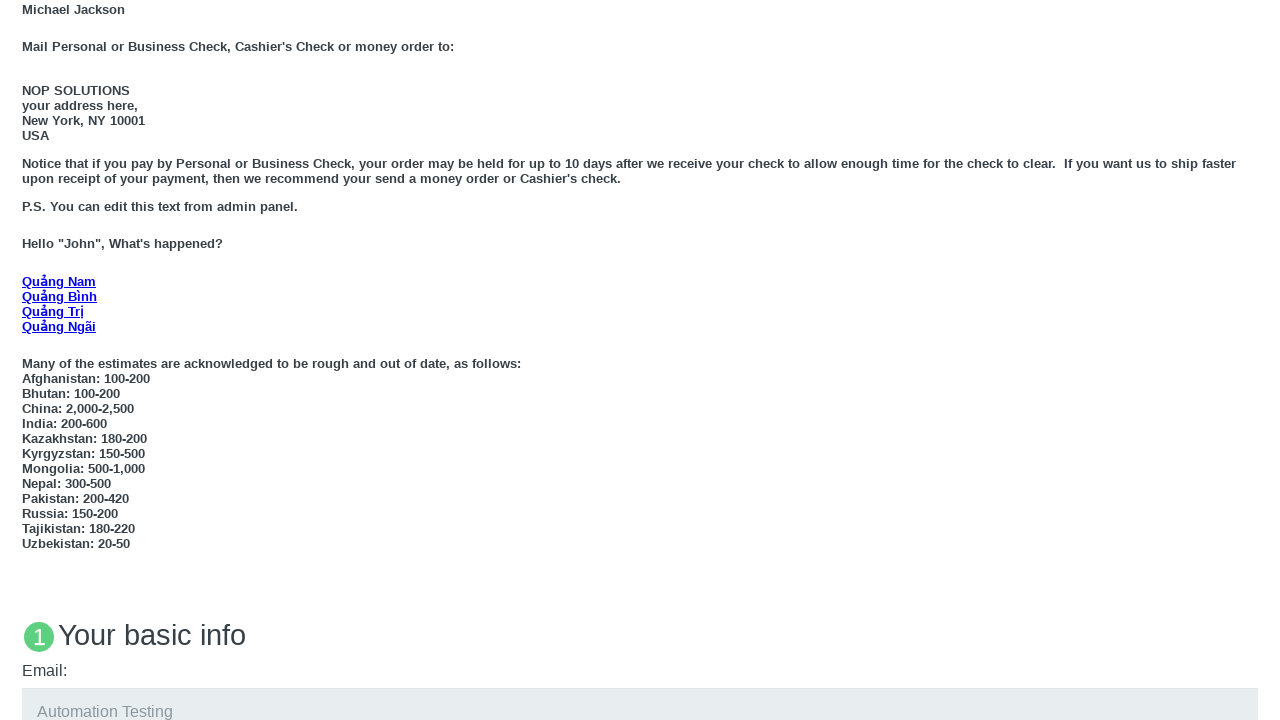

Clicked age 18 radio button at (28, 360) on xpath=//input[@id='under_18']
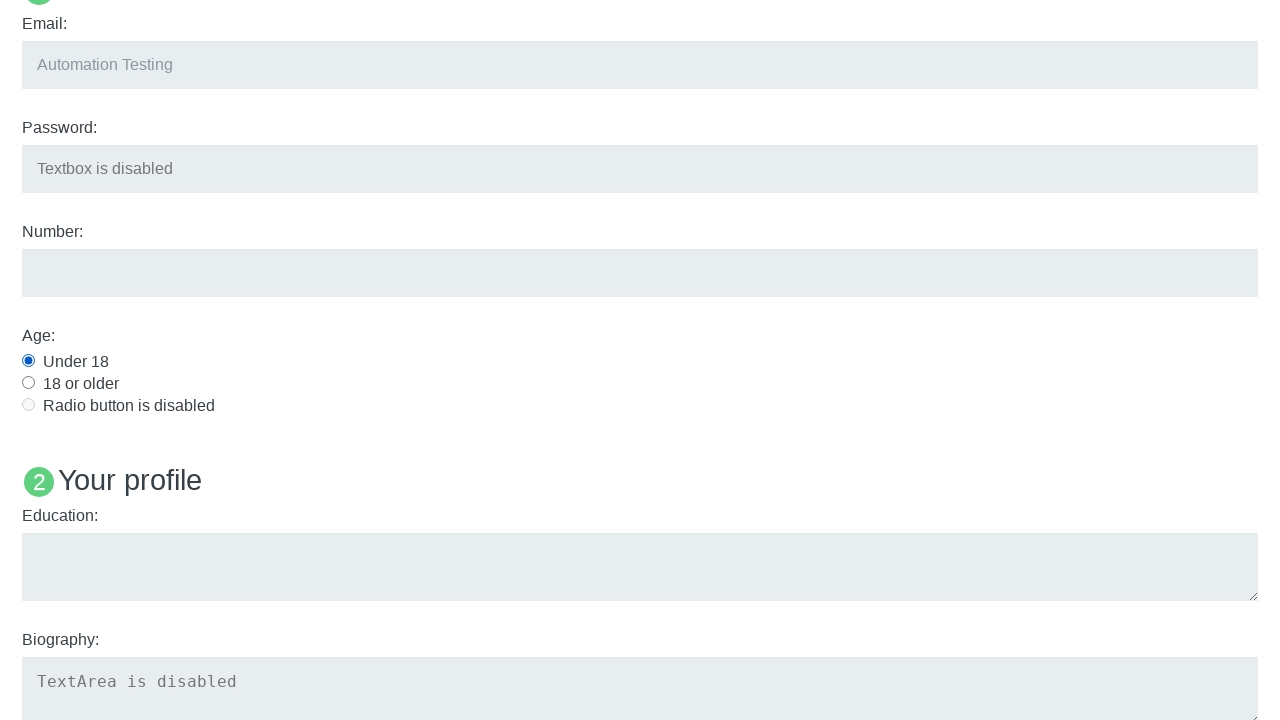

Located education textarea element
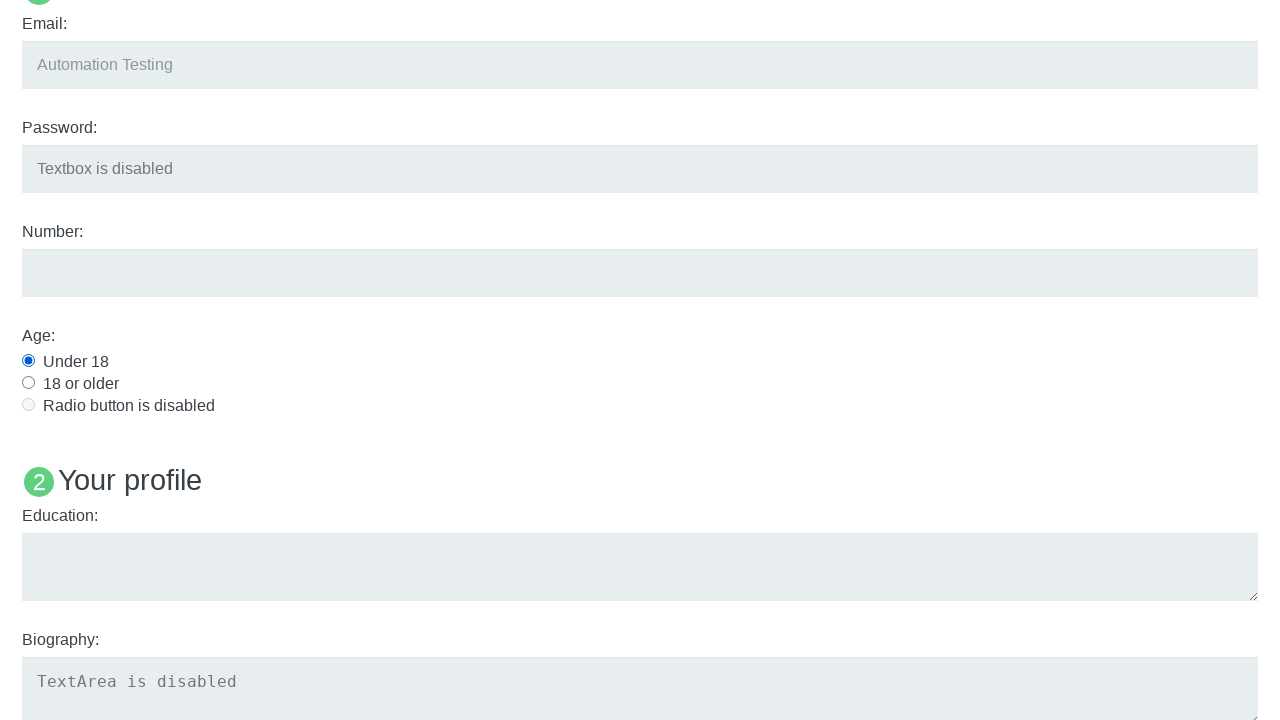

Education textarea is visible
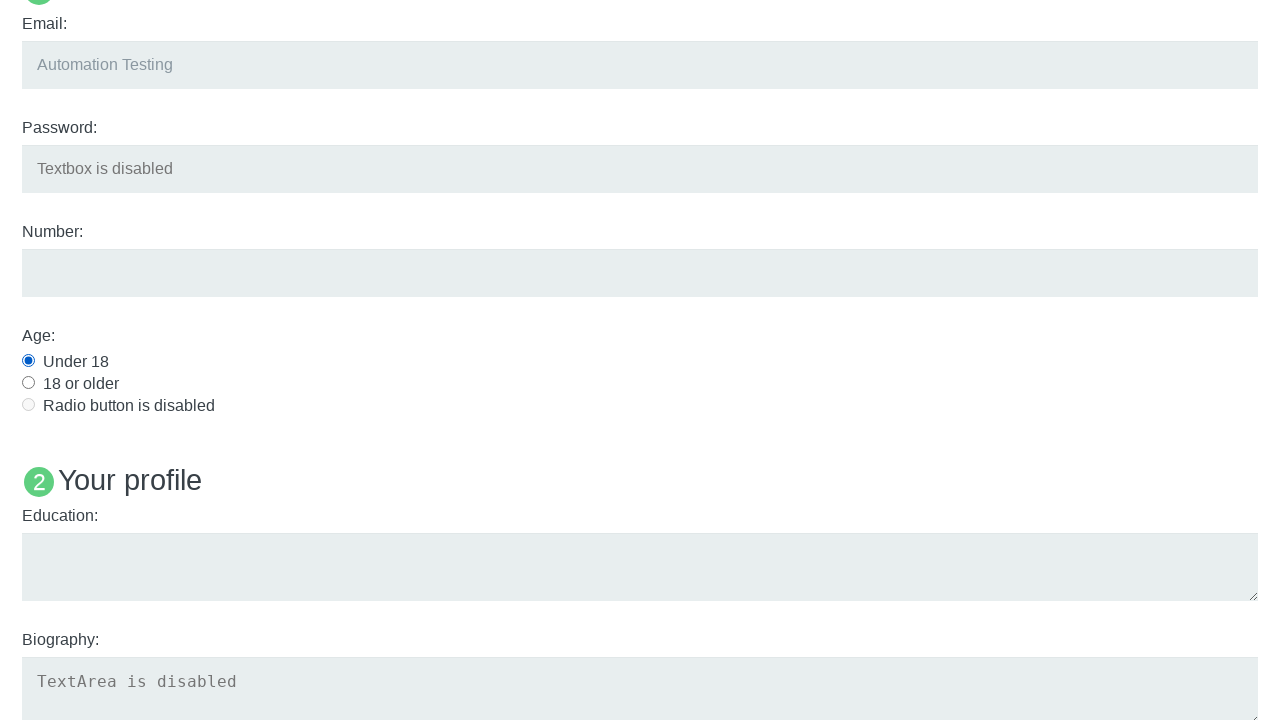

Filled education textarea with 'Automation Testing' on xpath=//textarea[@id='edu']
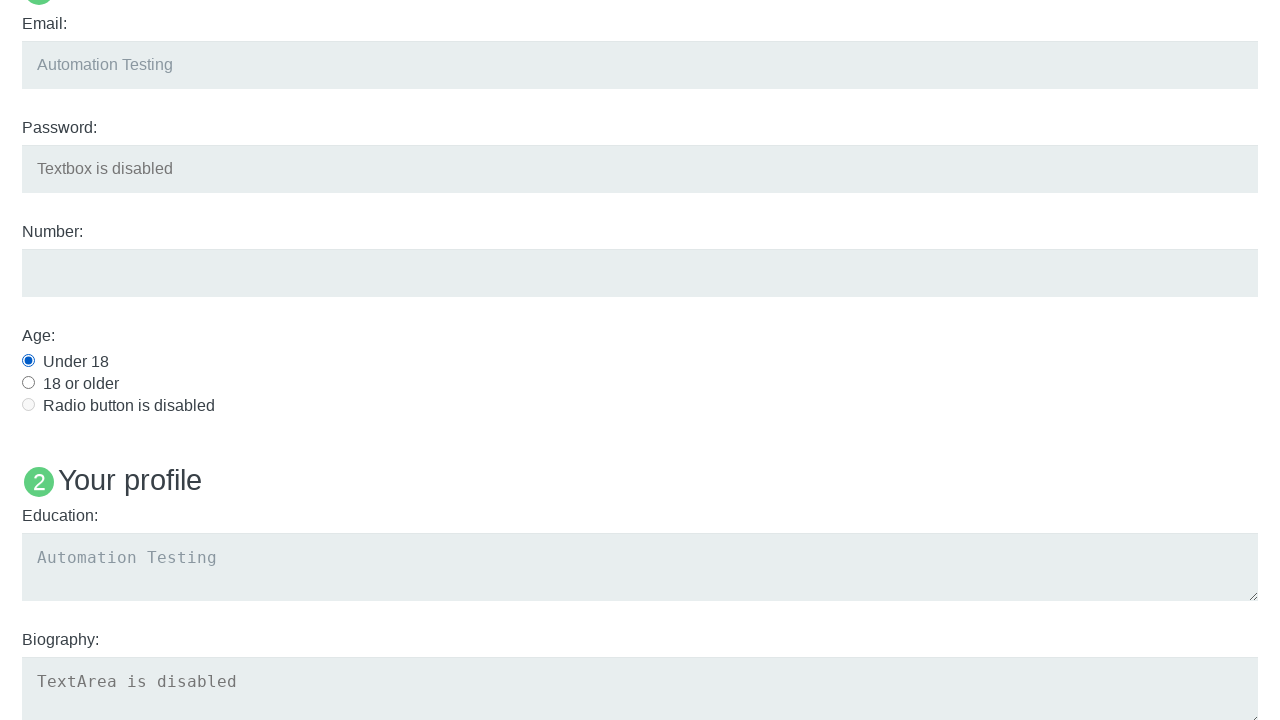

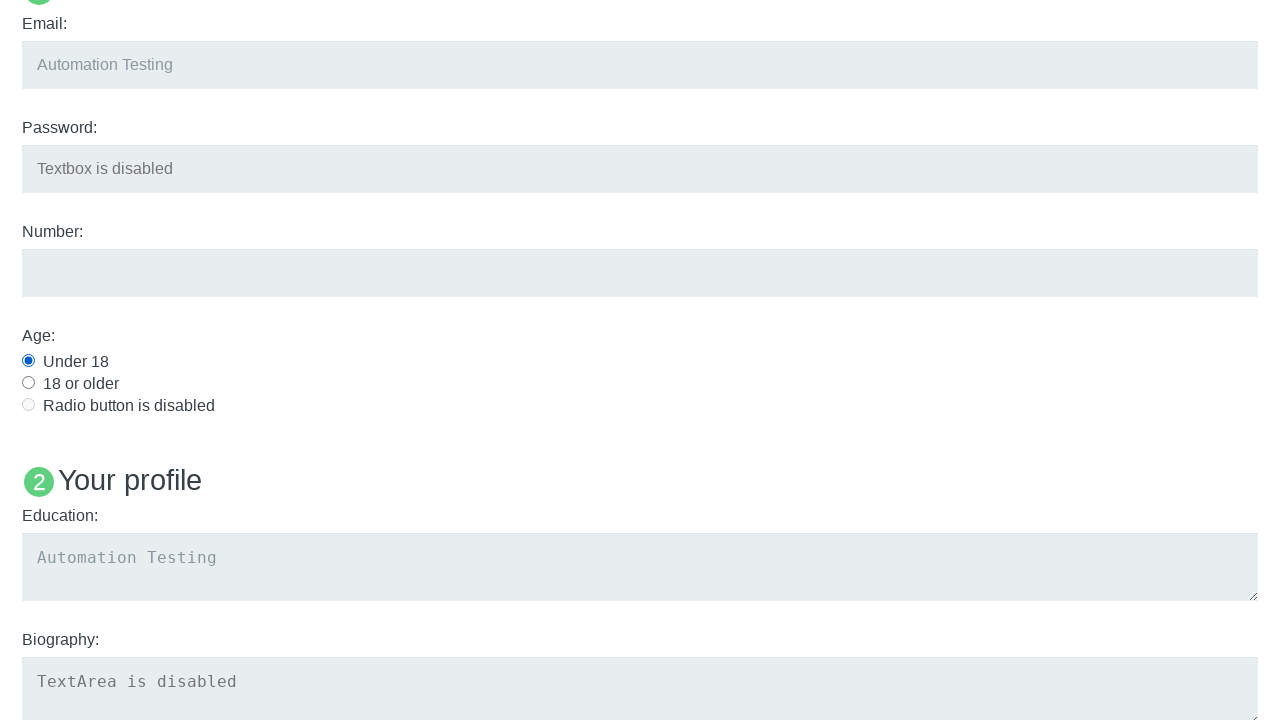